Tests the search functionality on Python.org by entering a search term, submitting the form, and verifying the search results page

Starting URL: https://www.python.org

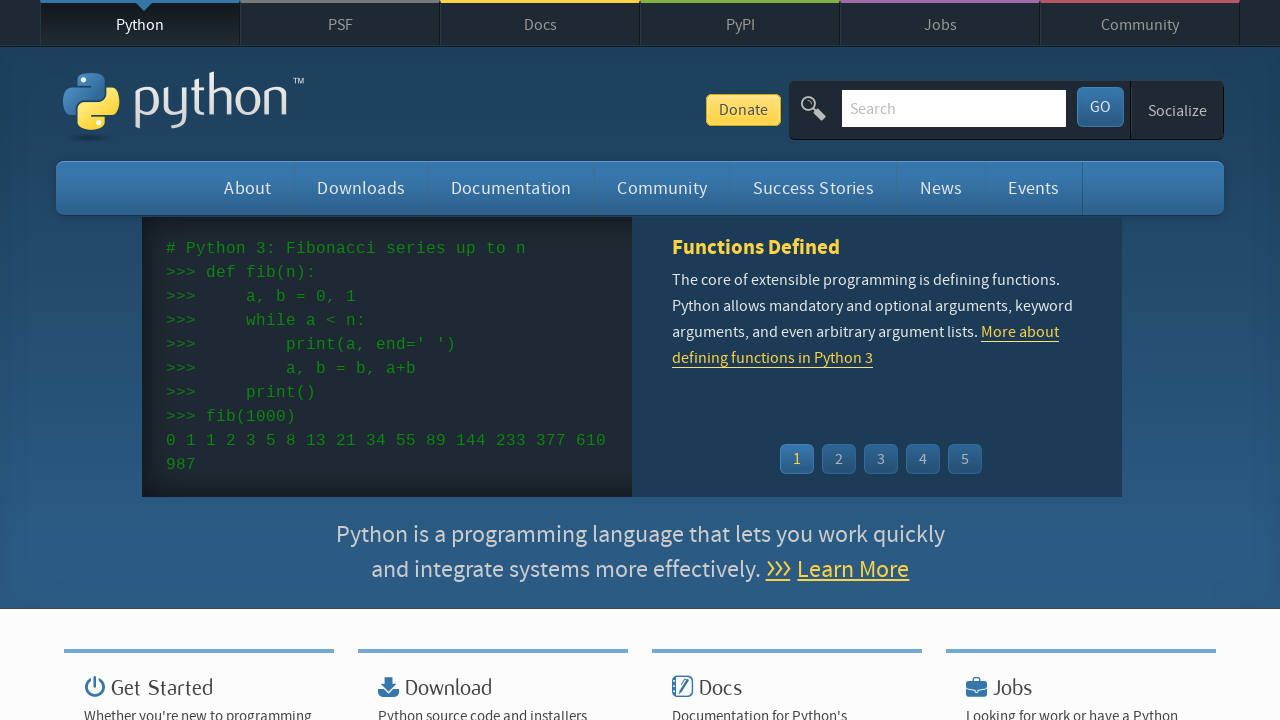

Filled search field with 'python' on input[name='q']
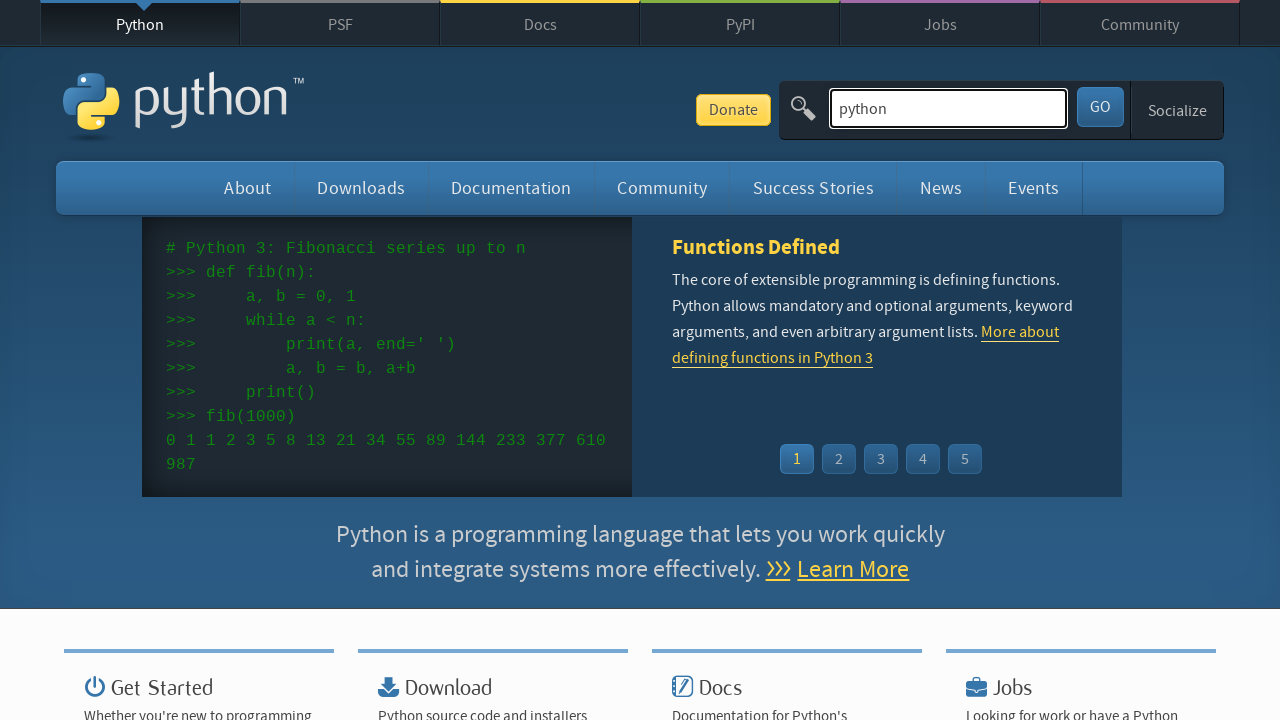

Clicked the Search button at (1100, 107) on button#submit
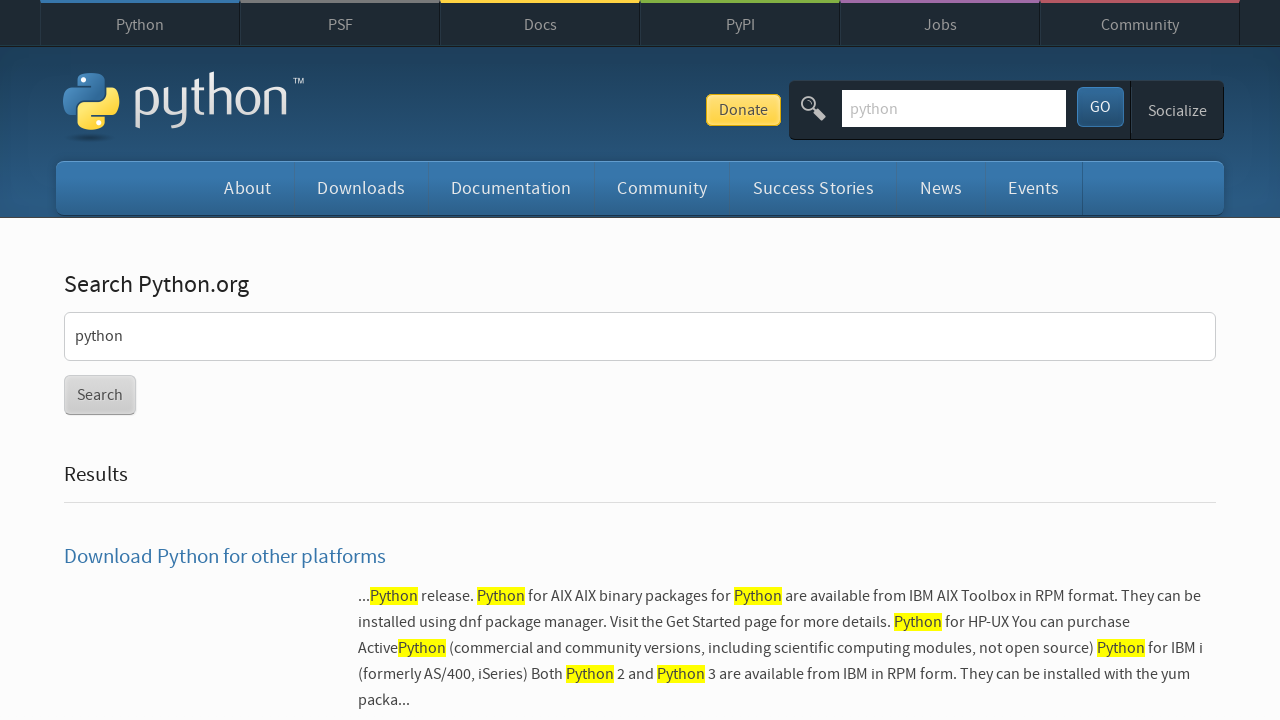

Search results page loaded with correct URL containing 'q=python'
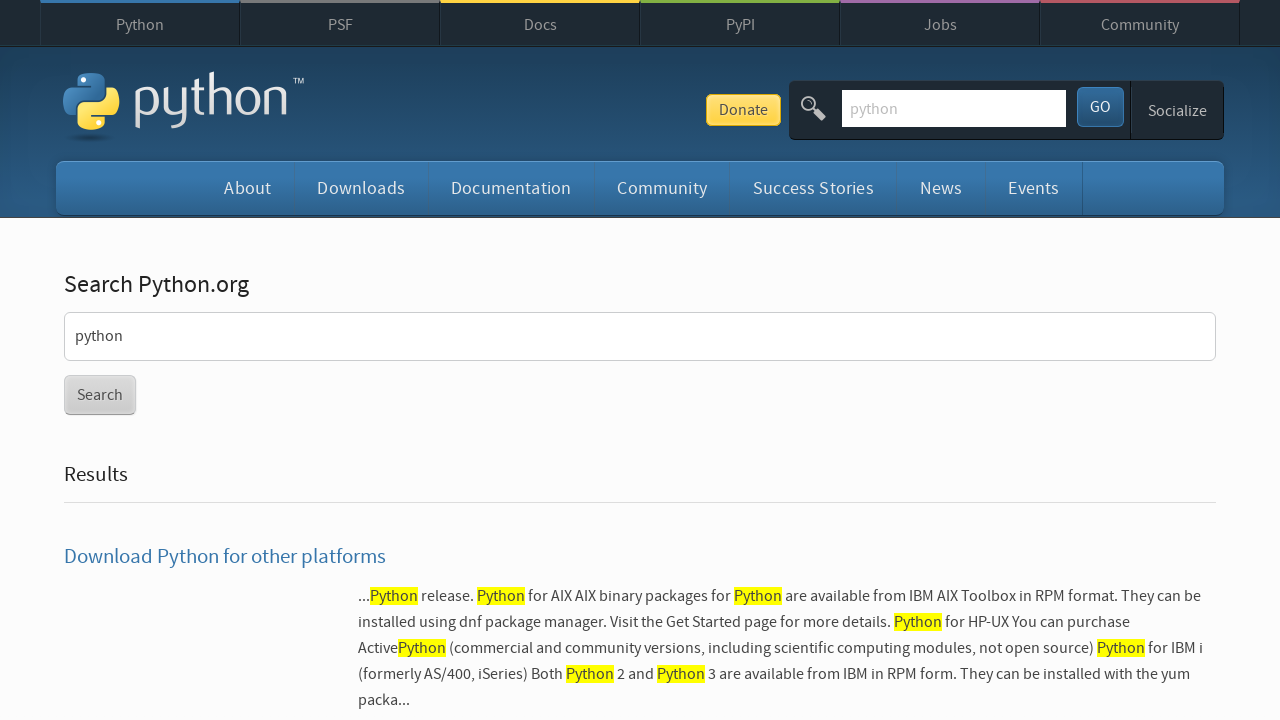

Verified 'Results' text is visible on the search results page
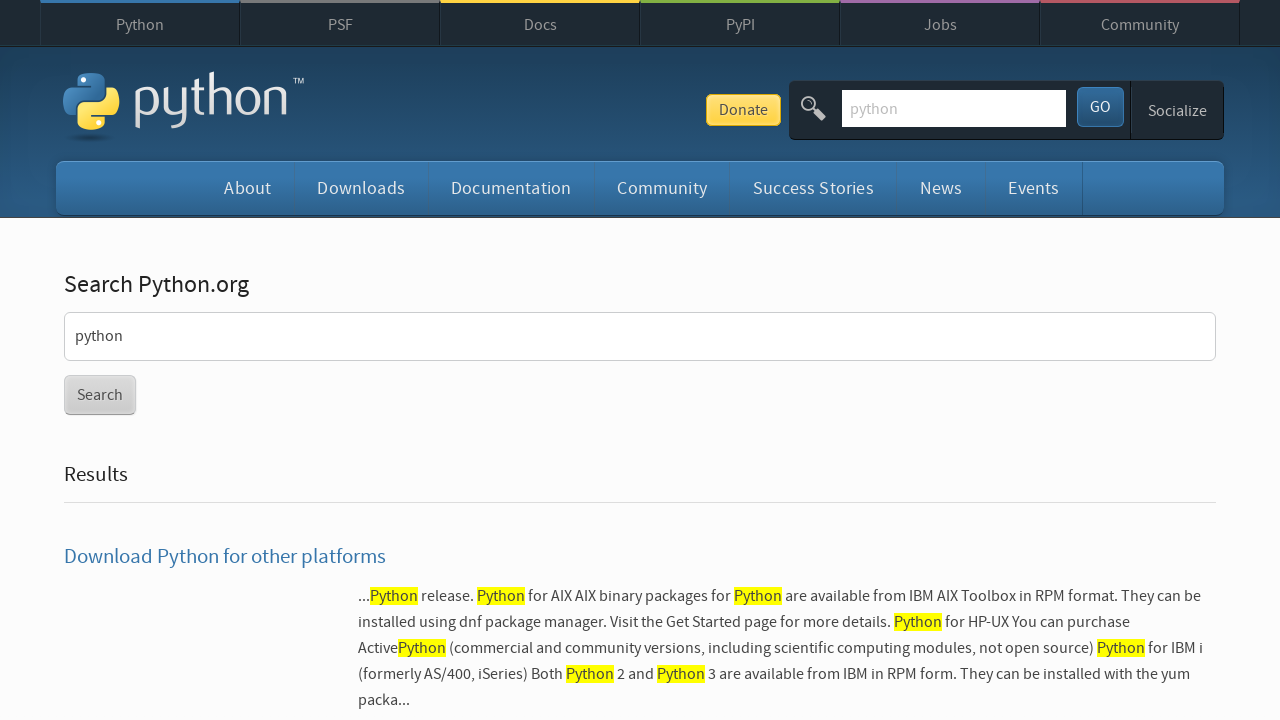

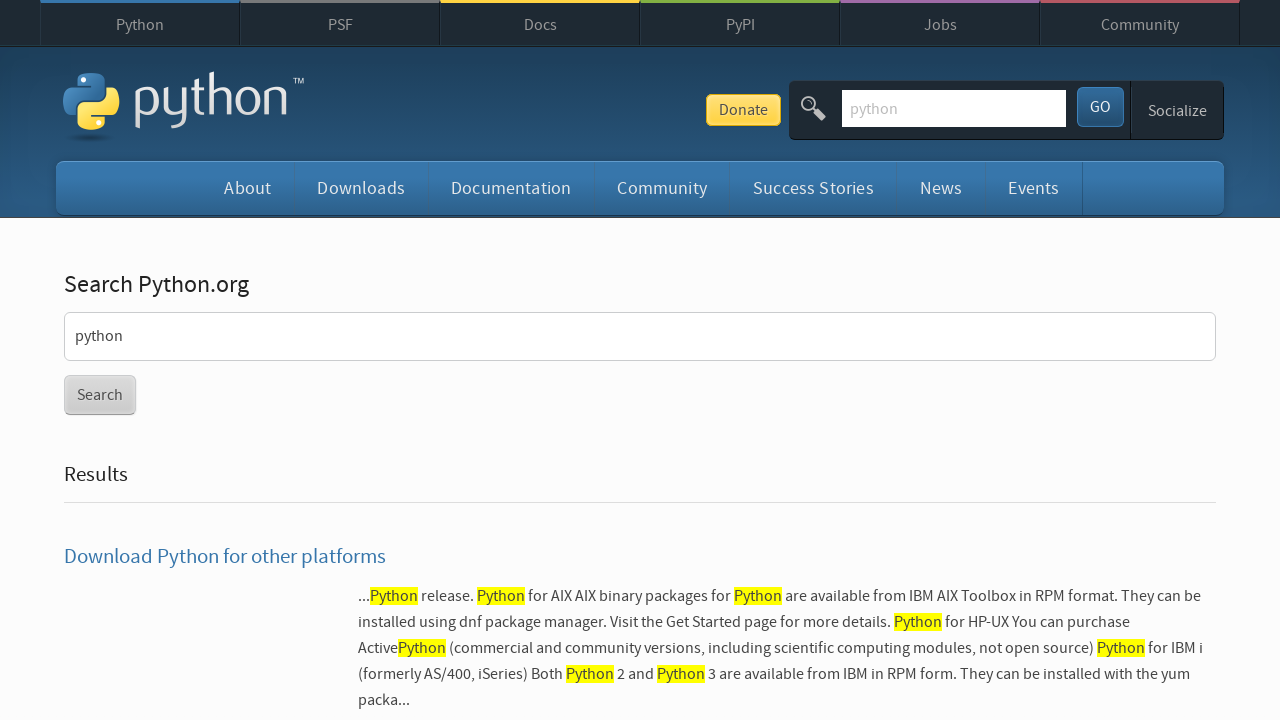